Tests various dropdown and select element interactions on a form page, including selecting tools, countries, cities, courses, and languages

Starting URL: https://www.leafground.com/select.xhtml

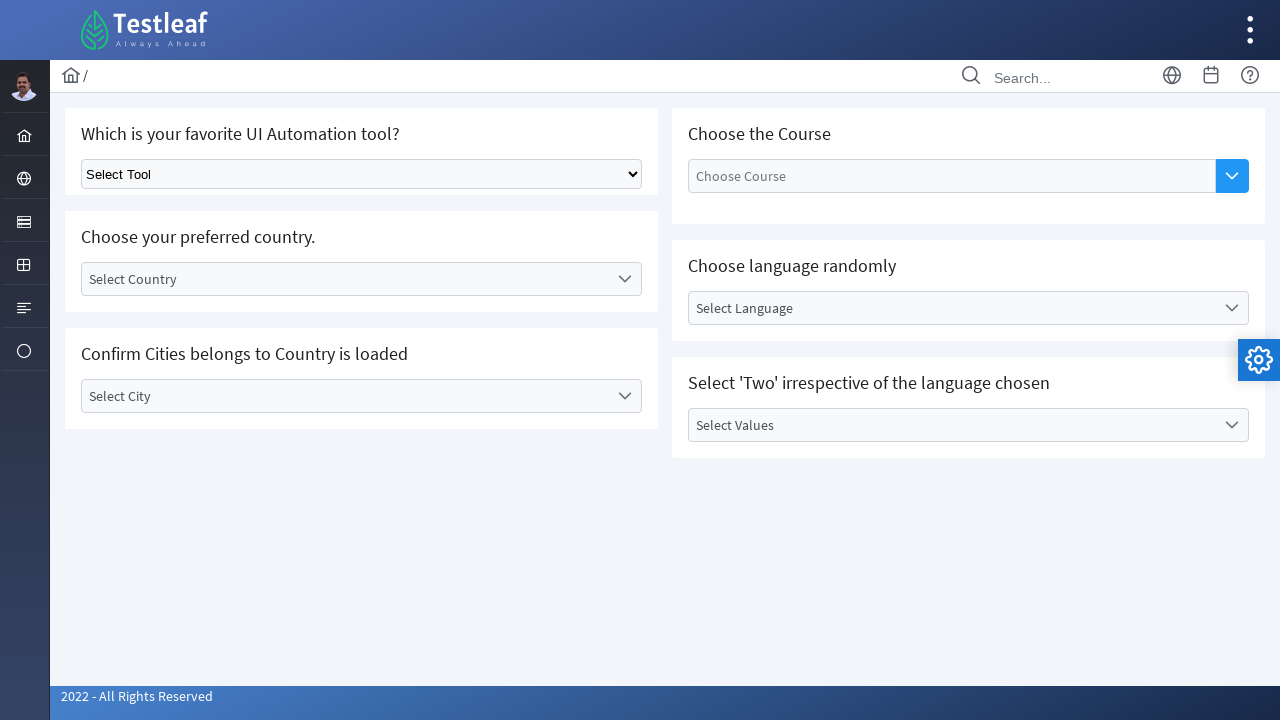

Clicked on tool dropdown at (362, 174) on xpath=//select[@class='ui-selectonemenu']
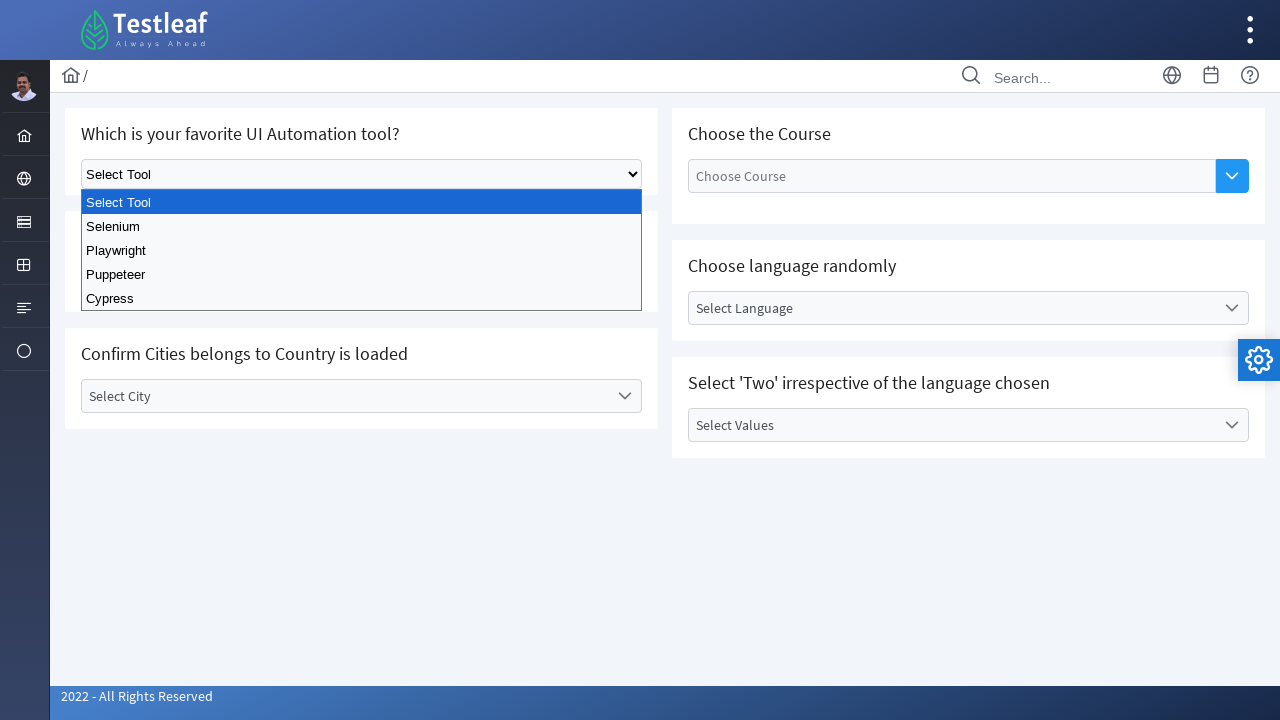

Selected 'Playwright' from tool dropdown on xpath=//select[@class='ui-selectonemenu']
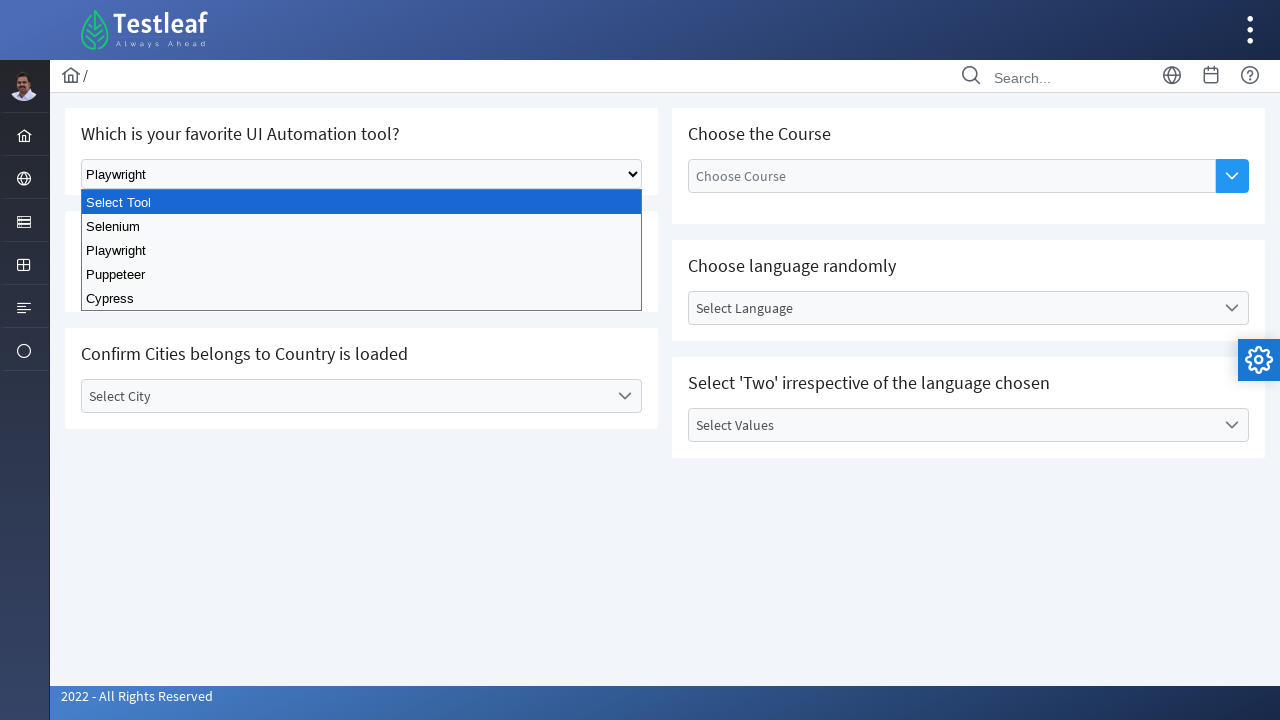

Clicked on country dropdown label at (345, 279) on #j_idt87\:country_label
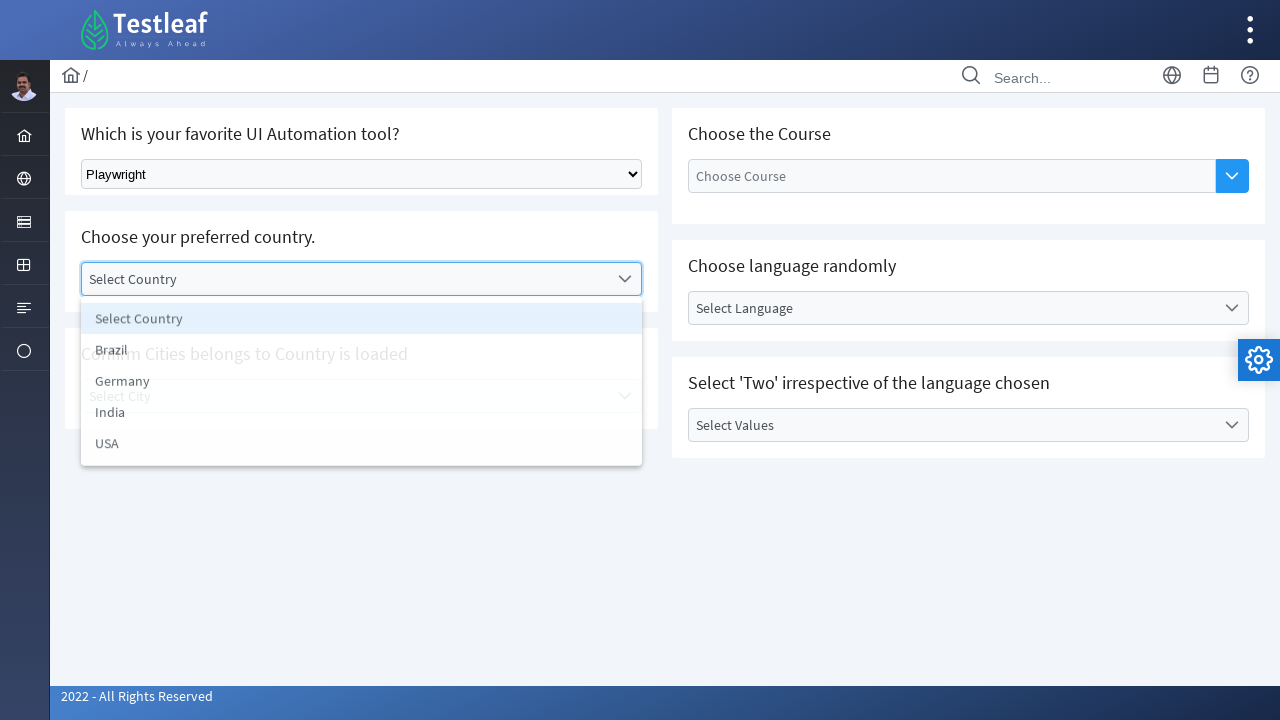

Selected a country option at (362, 415) on #j_idt87\:country_3
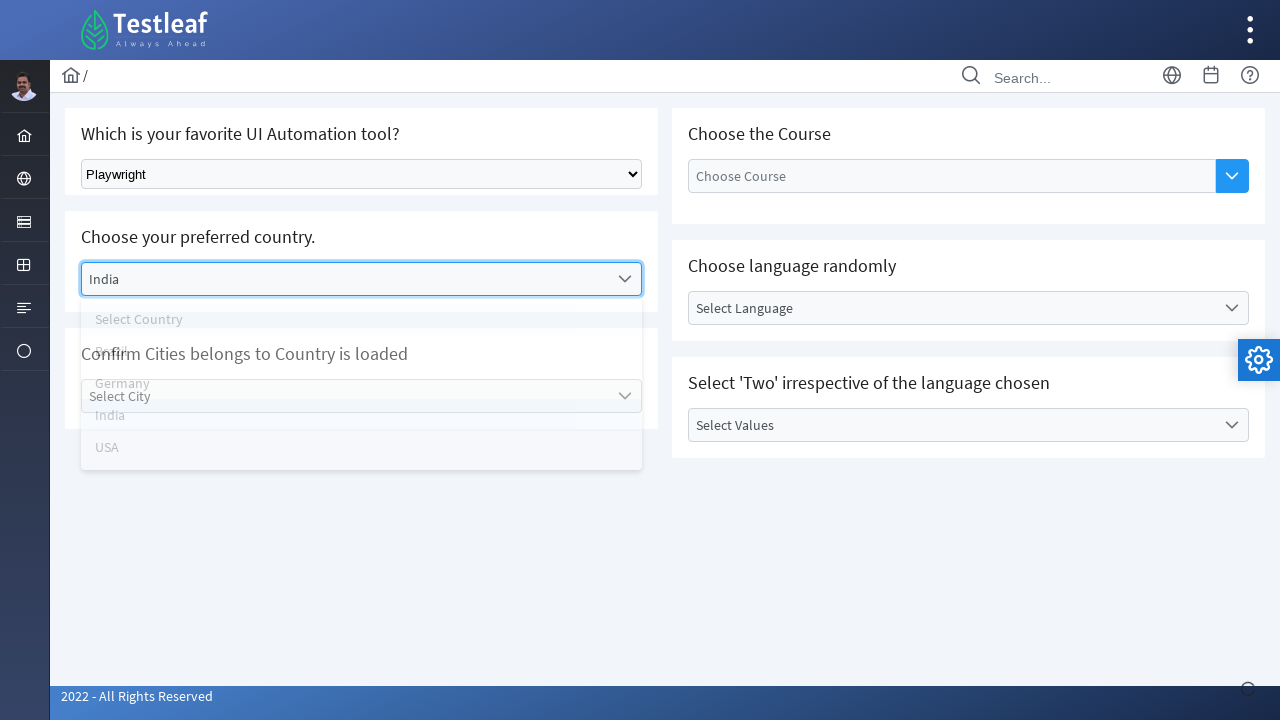

Clicked on city dropdown label at (345, 396) on xpath=//label[text()='Select City']
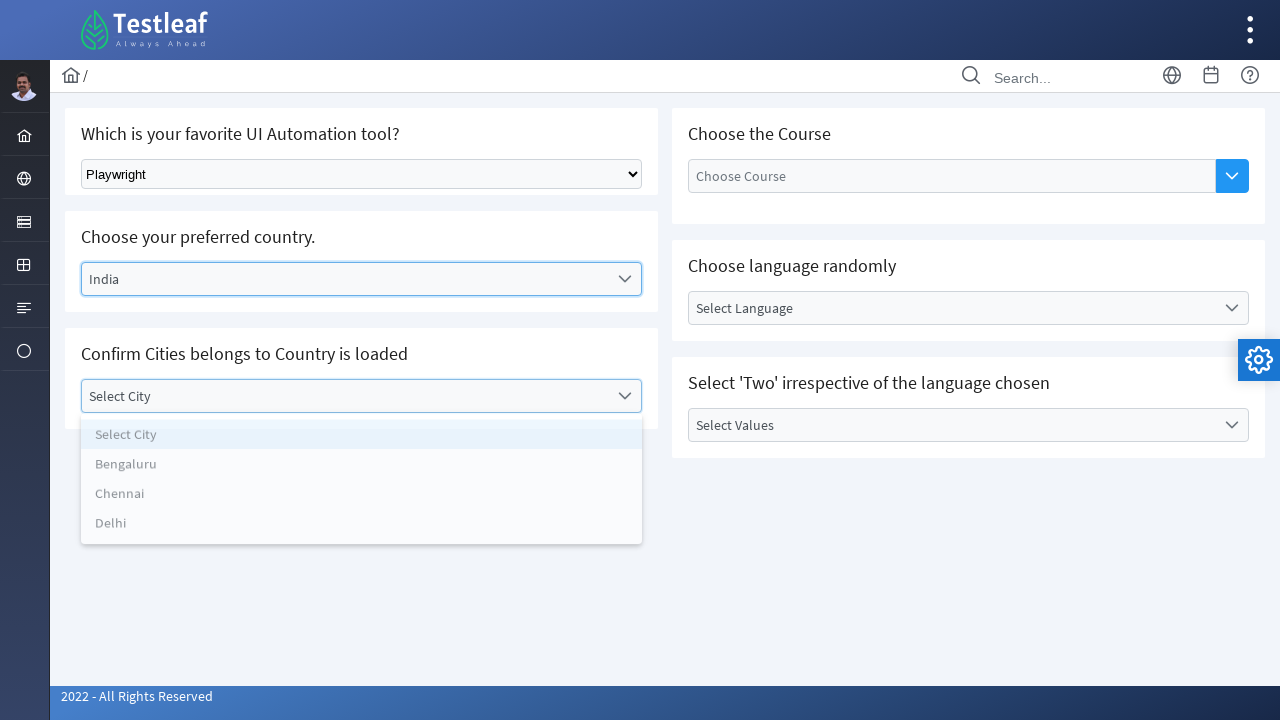

Selected a city option at (362, 500) on #j_idt87\:city_2
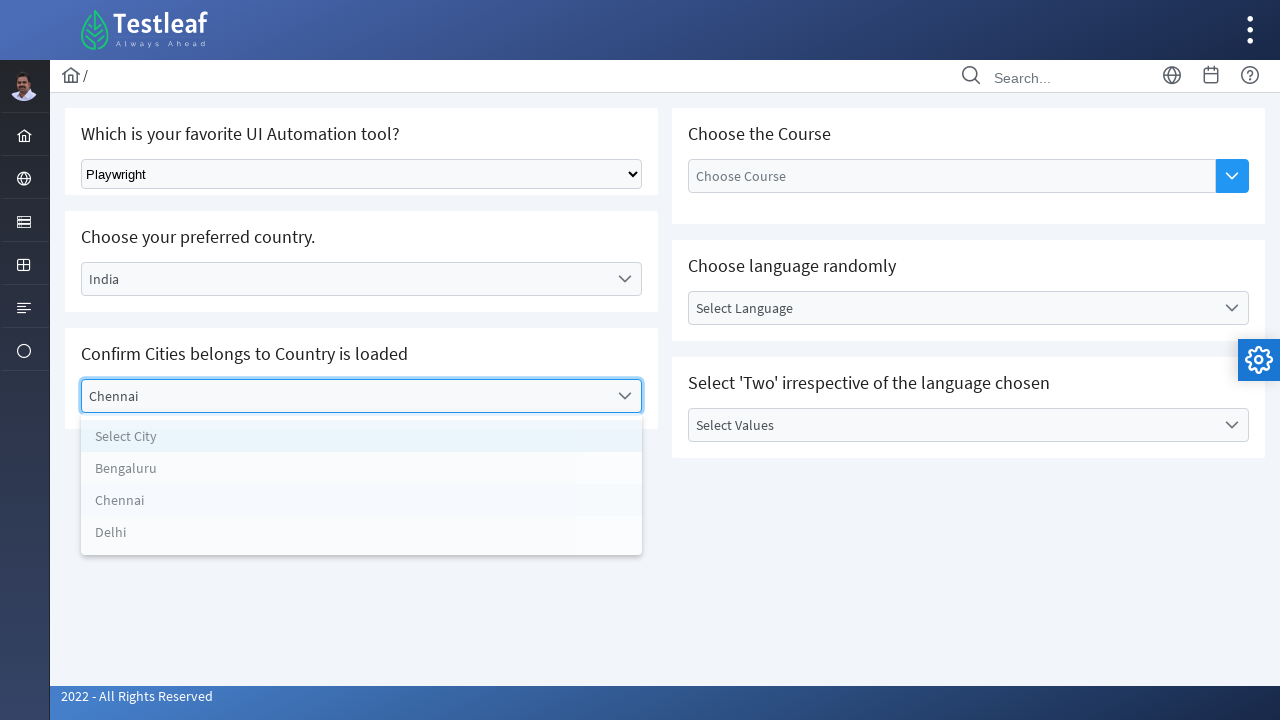

Clicked on course dropdown to show options at (1232, 176) on xpath=//button[@aria-label='Show Options']
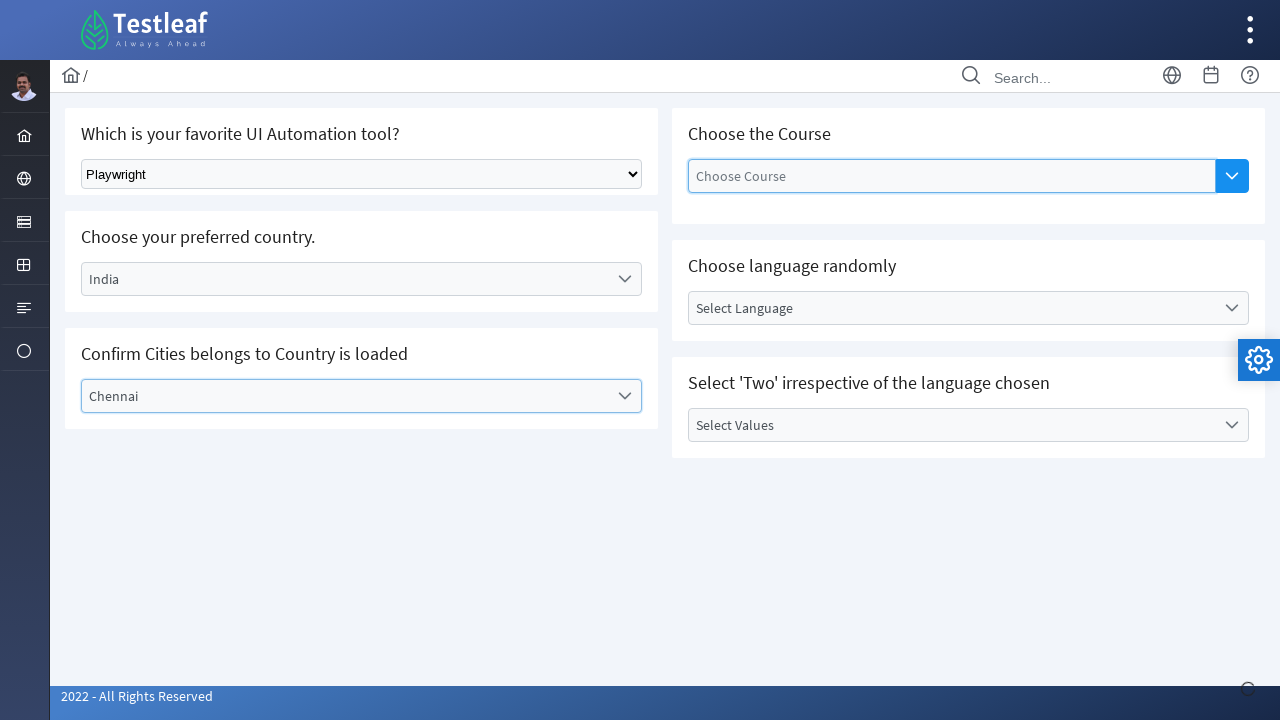

Selected 'Selenium WebDriver' from course options at (952, 278) on xpath=//li[text()='Selenium WebDriver']
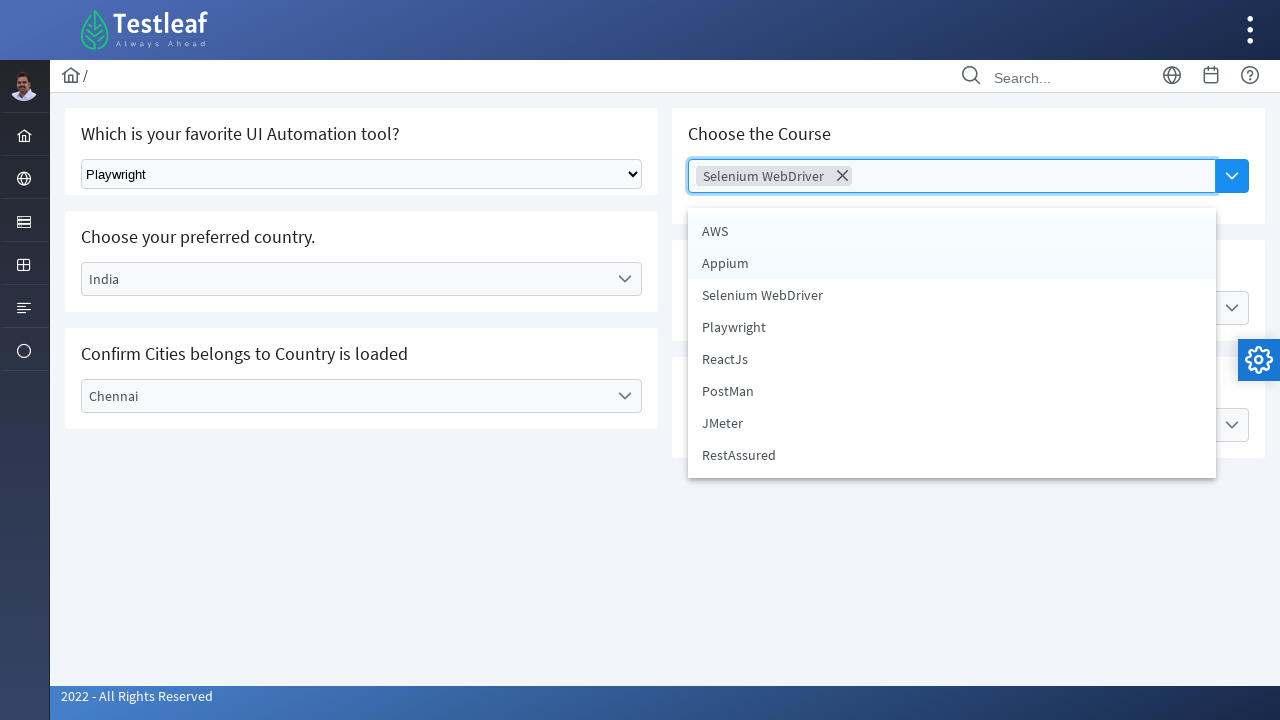

Clicked on course dropdown to show options again at (1232, 176) on xpath=//button[@aria-label='Show Options']
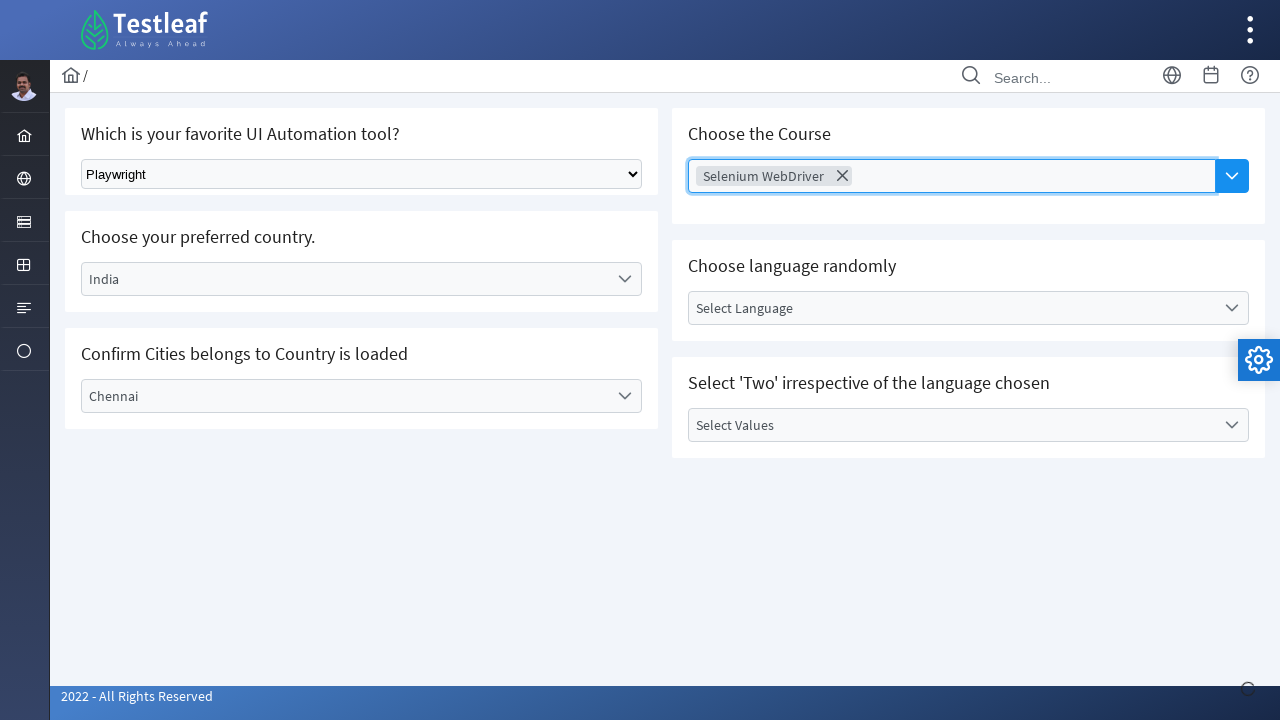

Selected 'Playwright' from course options at (952, 327) on xpath=//li[text()='Playwright']
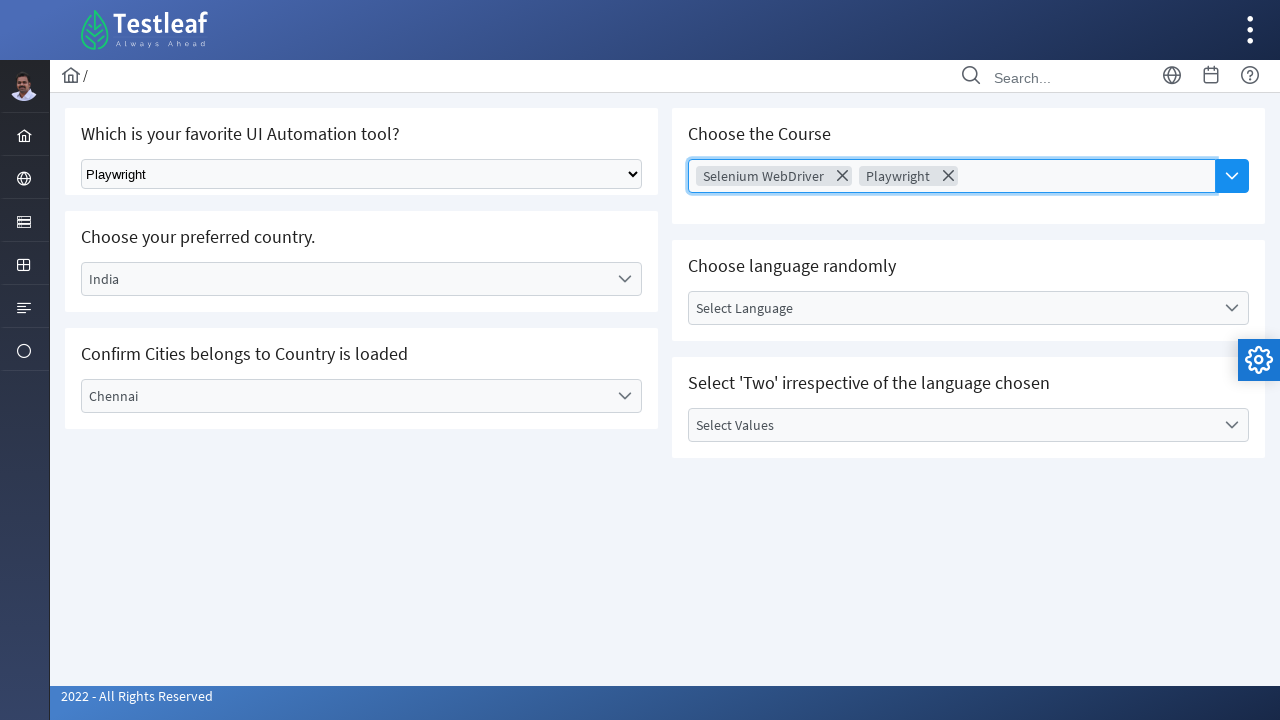

Clicked on language dropdown label at (952, 308) on xpath=//label[text()='Select Language']
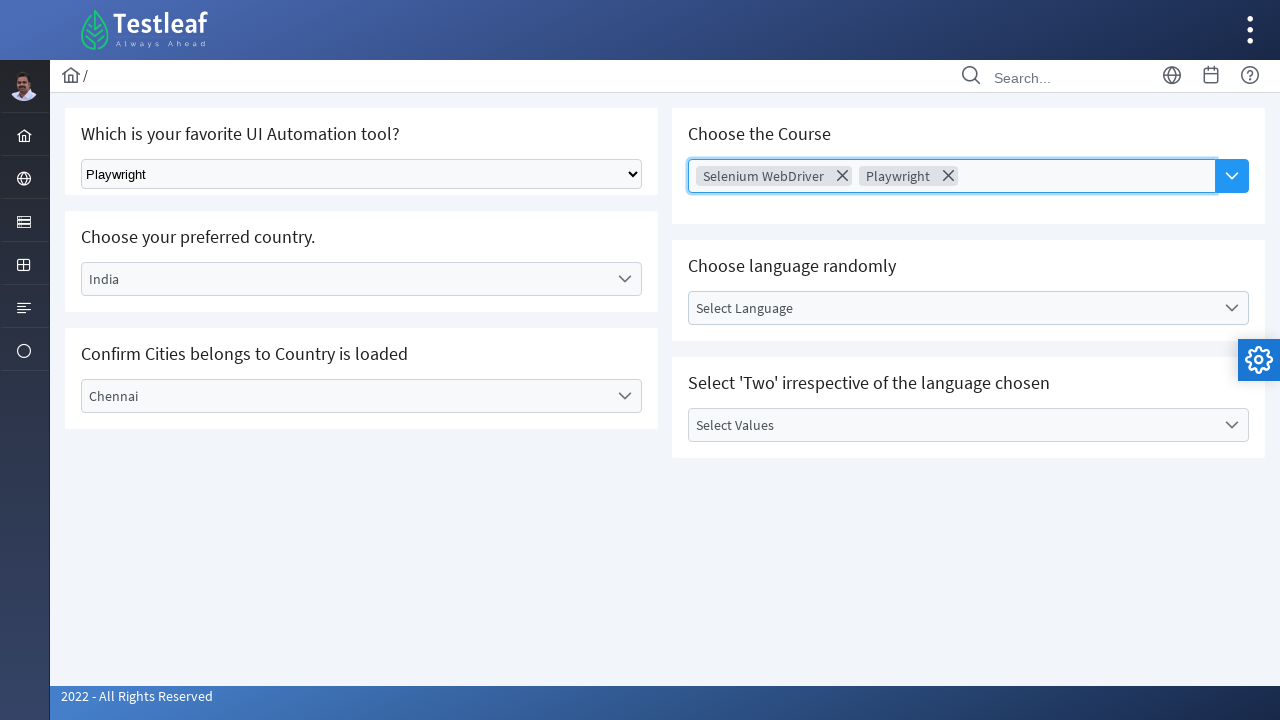

Selected 'Tamil' from language options at (968, 412) on xpath=//li[text()='Tamil']
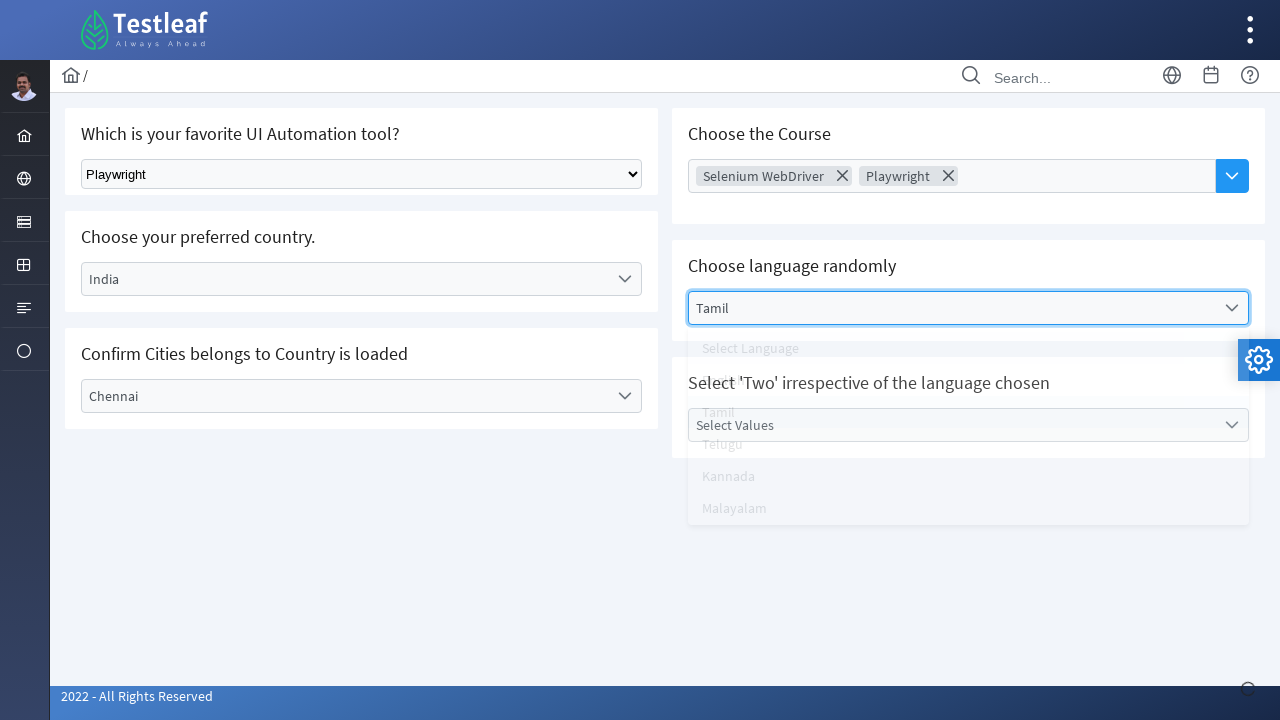

Clicked on value dropdown label at (952, 425) on #j_idt87\:value_label
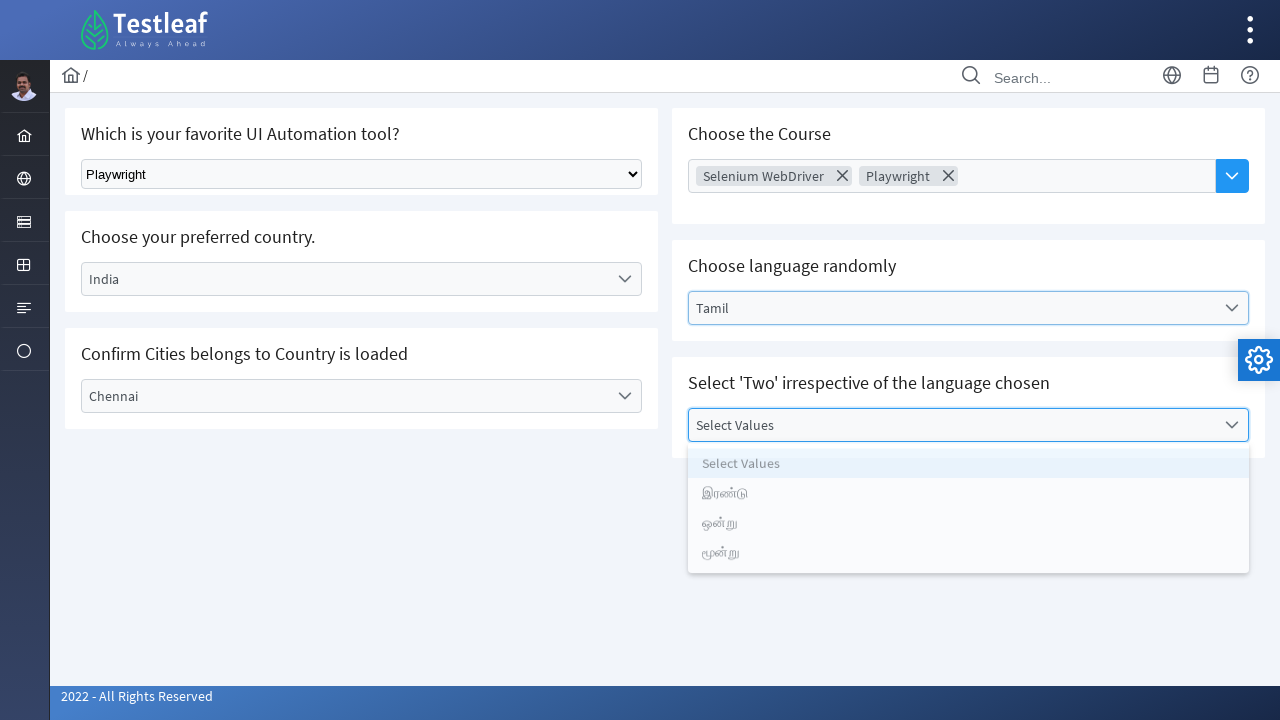

Selected 'Two' from value options at (968, 497) on #j_idt87\:value_1
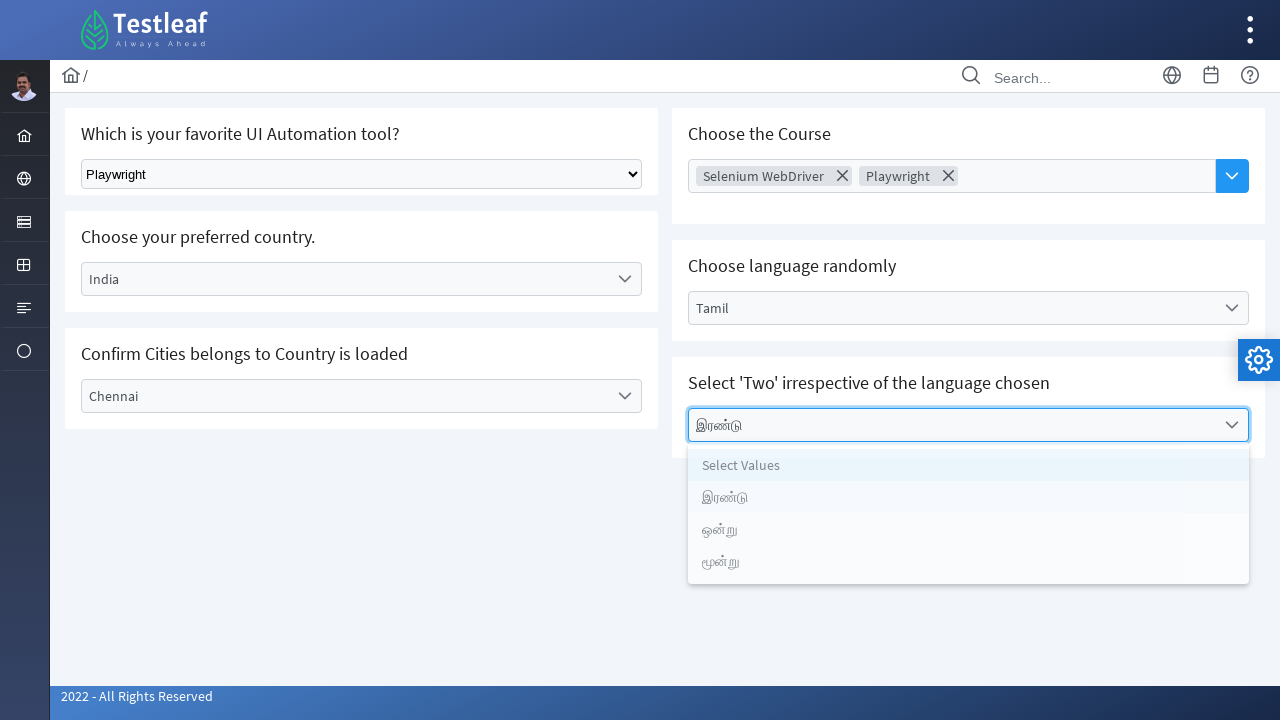

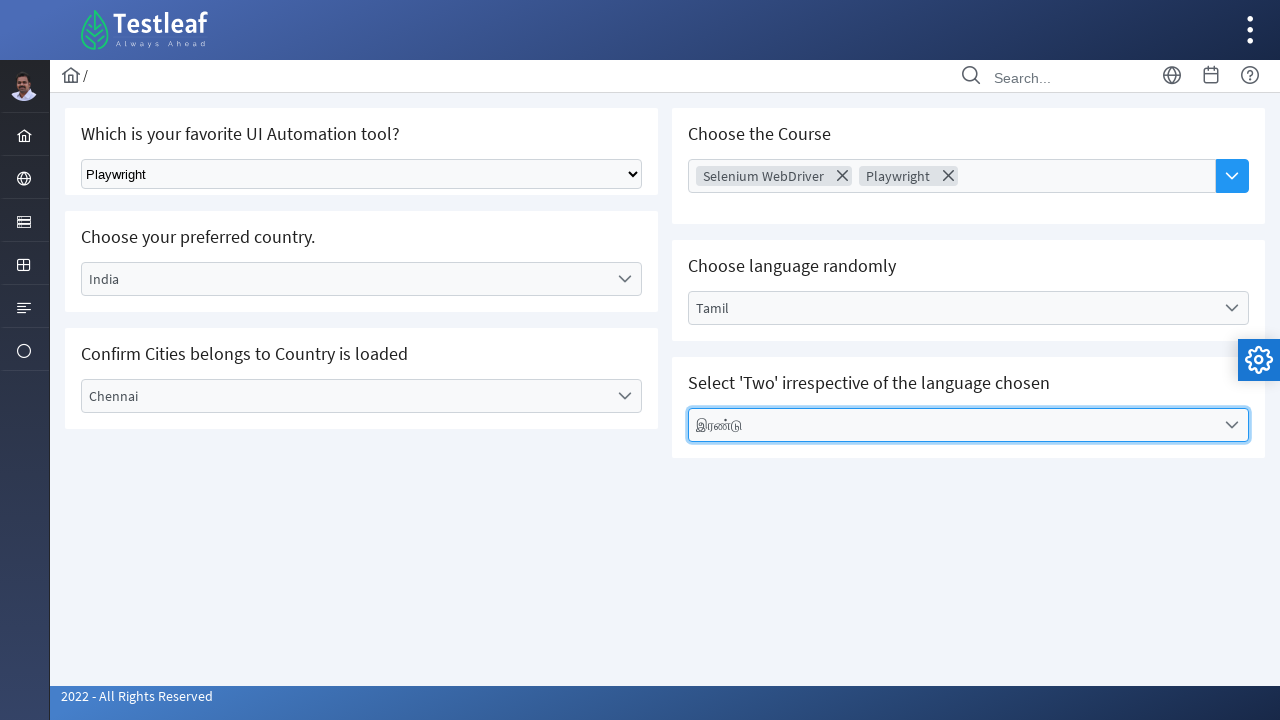